Tests right-click (context menu) functionality by navigating to the Buttons page and performing a right-click action on the designated button

Starting URL: https://demoqa.com/

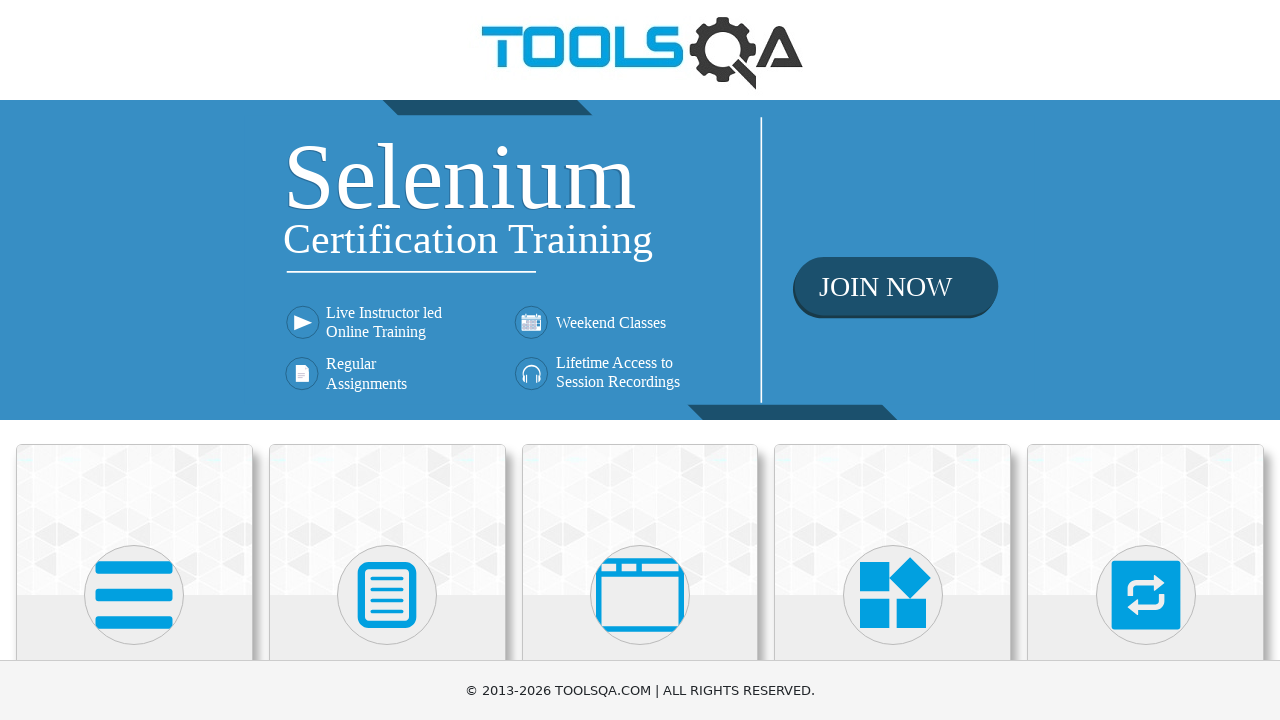

Clicked Elements section at (134, 360) on text=Elements
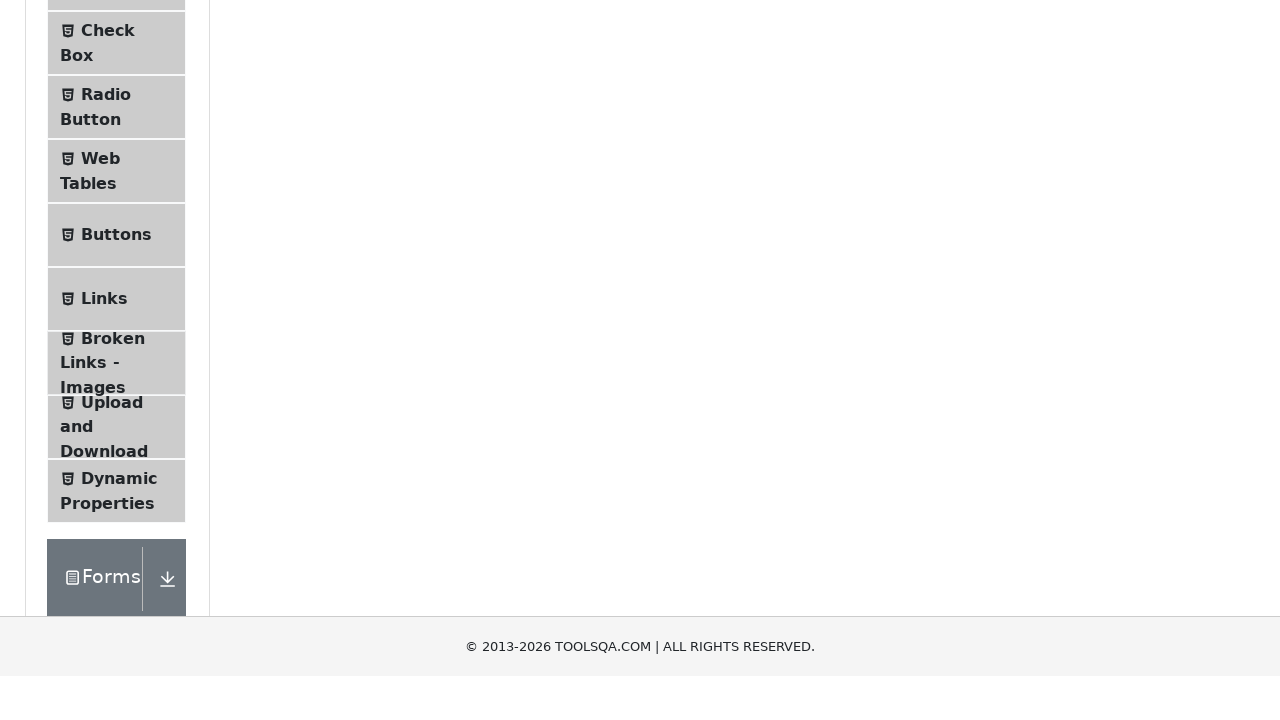

Clicked Buttons menu item to navigate to Buttons page at (116, 517) on text=Buttons
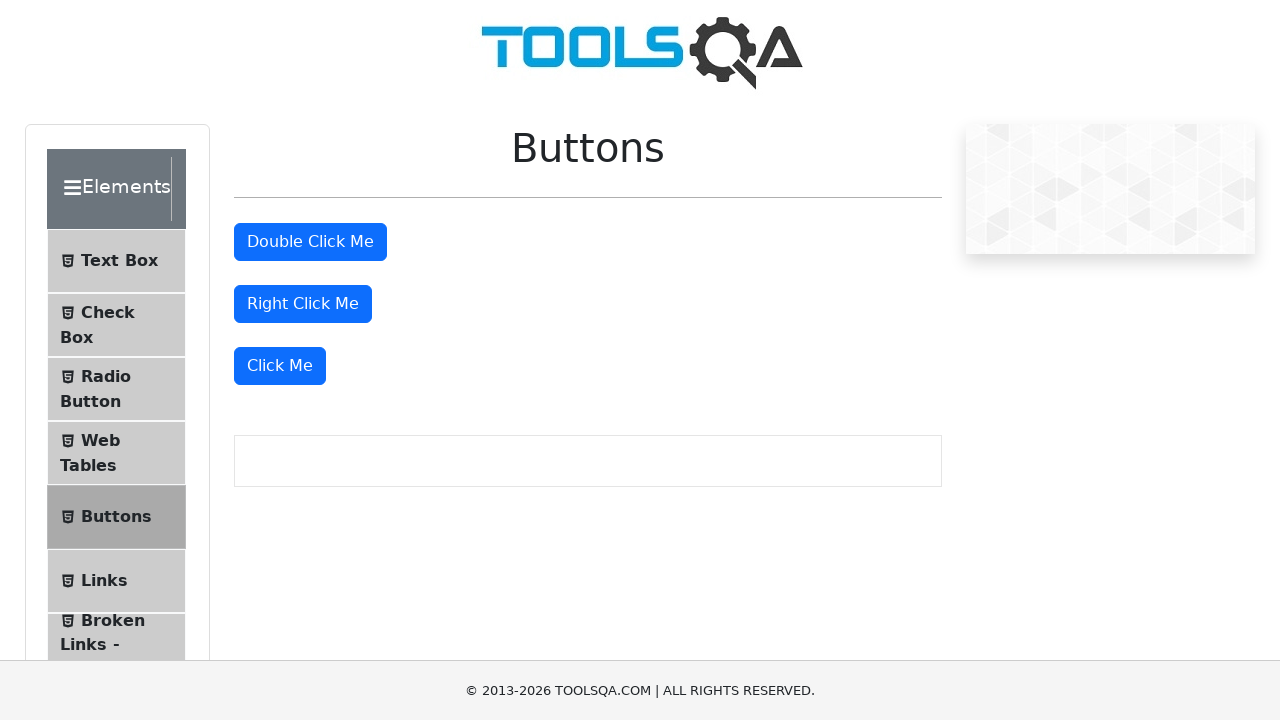

Right-clicked on the 'Right Click Me' button to open context menu at (303, 304) on #rightClickBtn
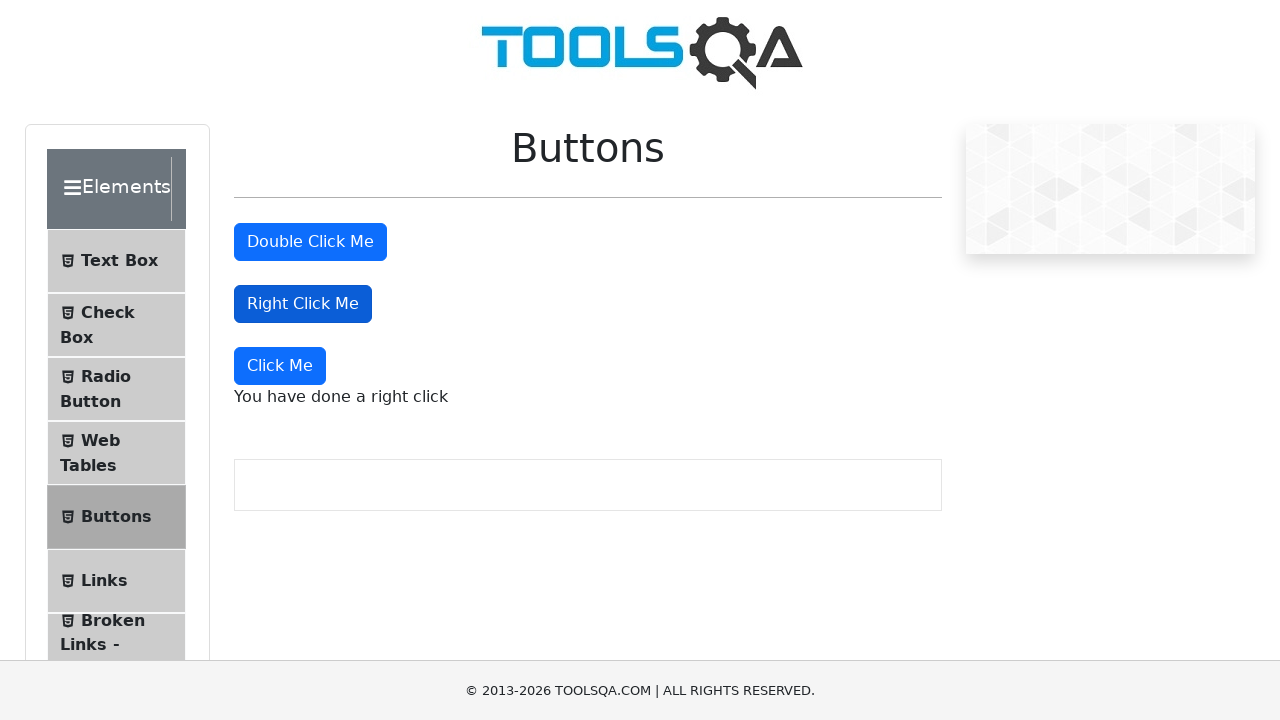

Verified right-click success message appeared on page
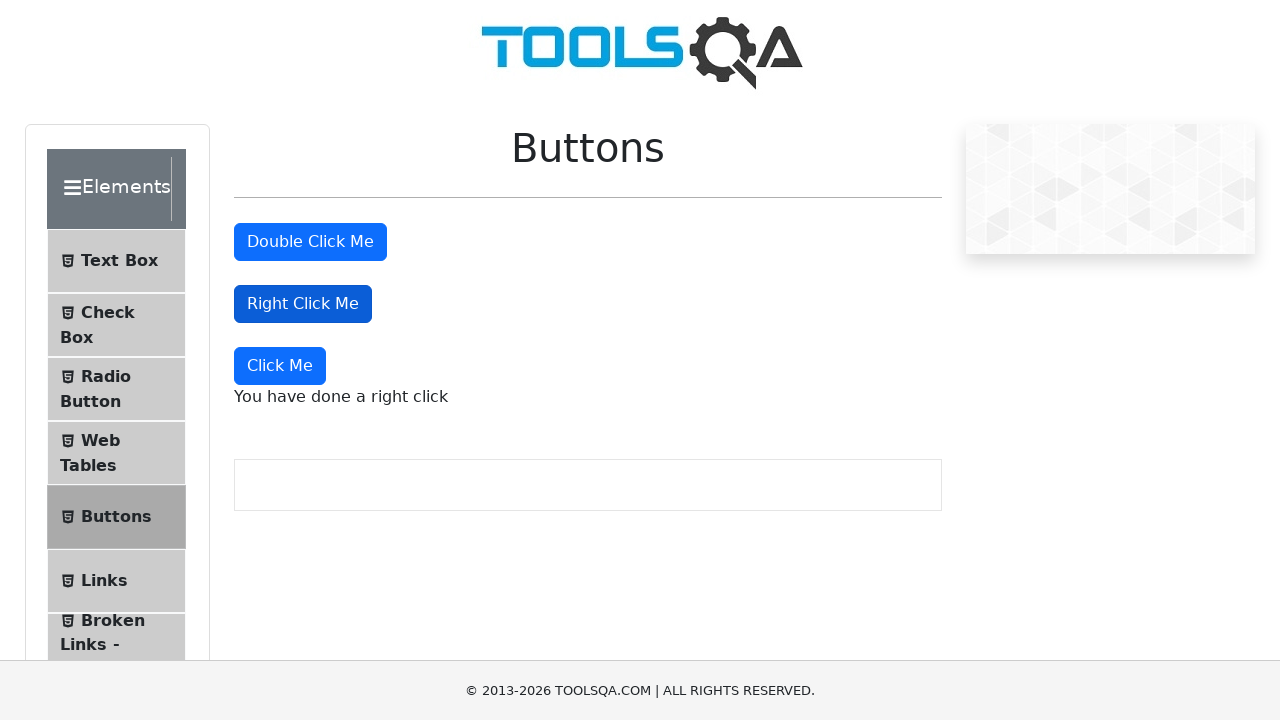

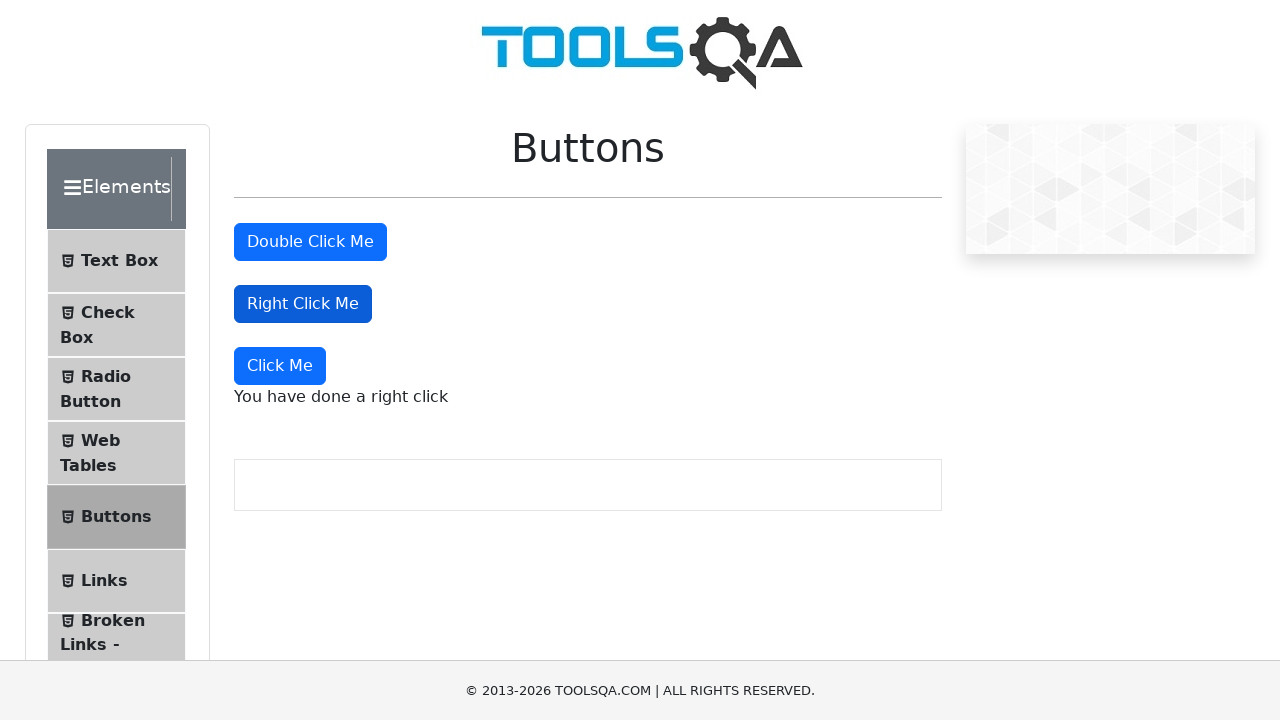